Tests page scrolling functionality by scrolling to the bottom of the page, then to middle positions, and finally back to the top, while verifying the copyright element is visible.

Starting URL: https://qiye.163.com/

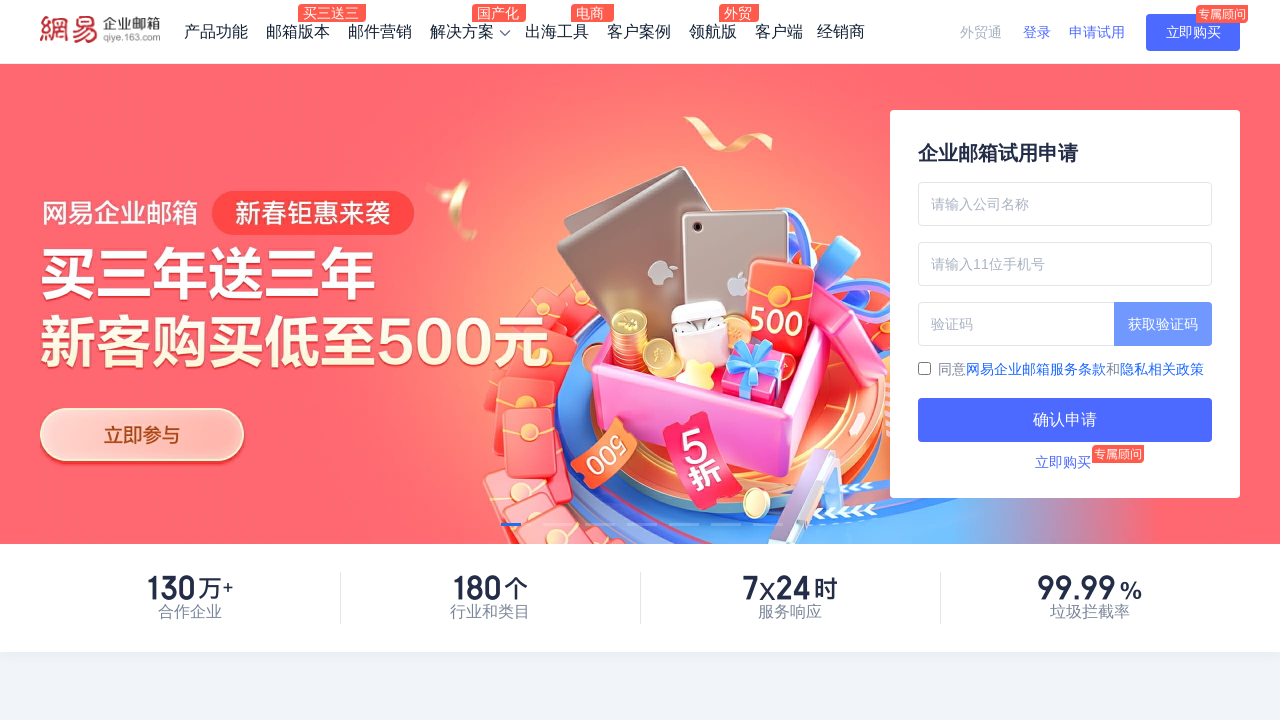

Scrolled to bottom of page by setting scrollTop to 100000
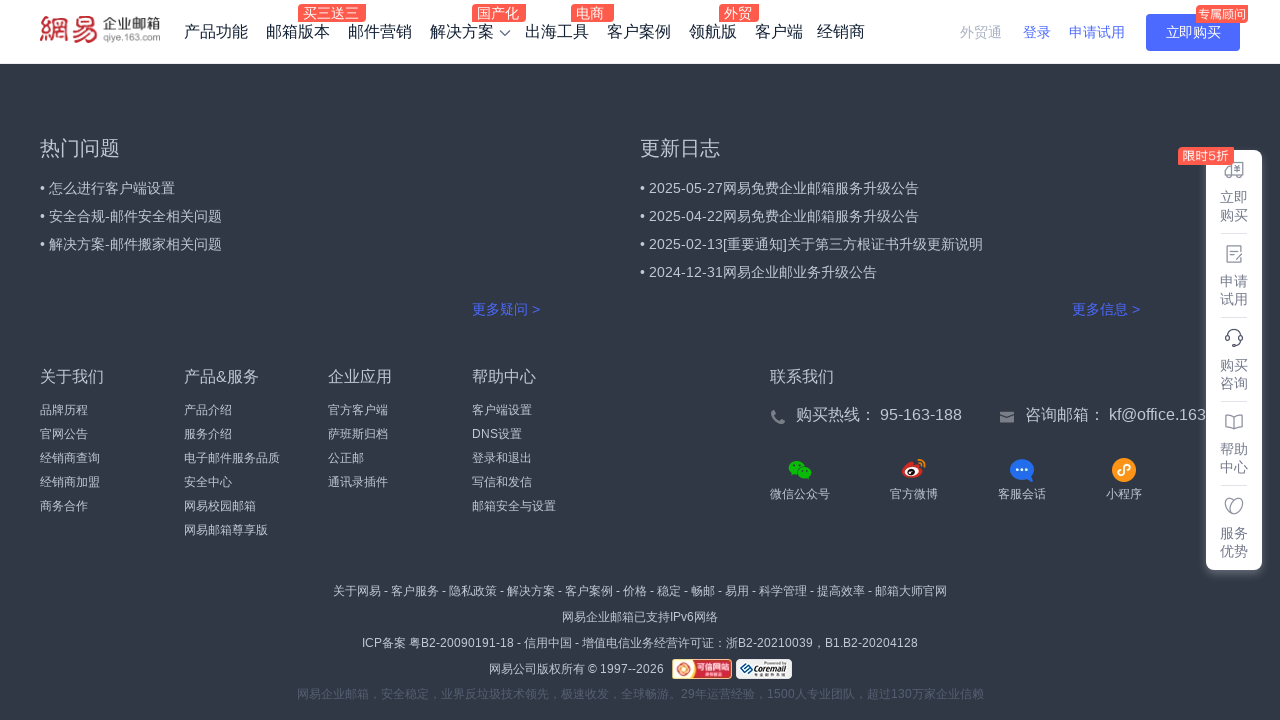

Waited 2 seconds for page scroll animation to complete
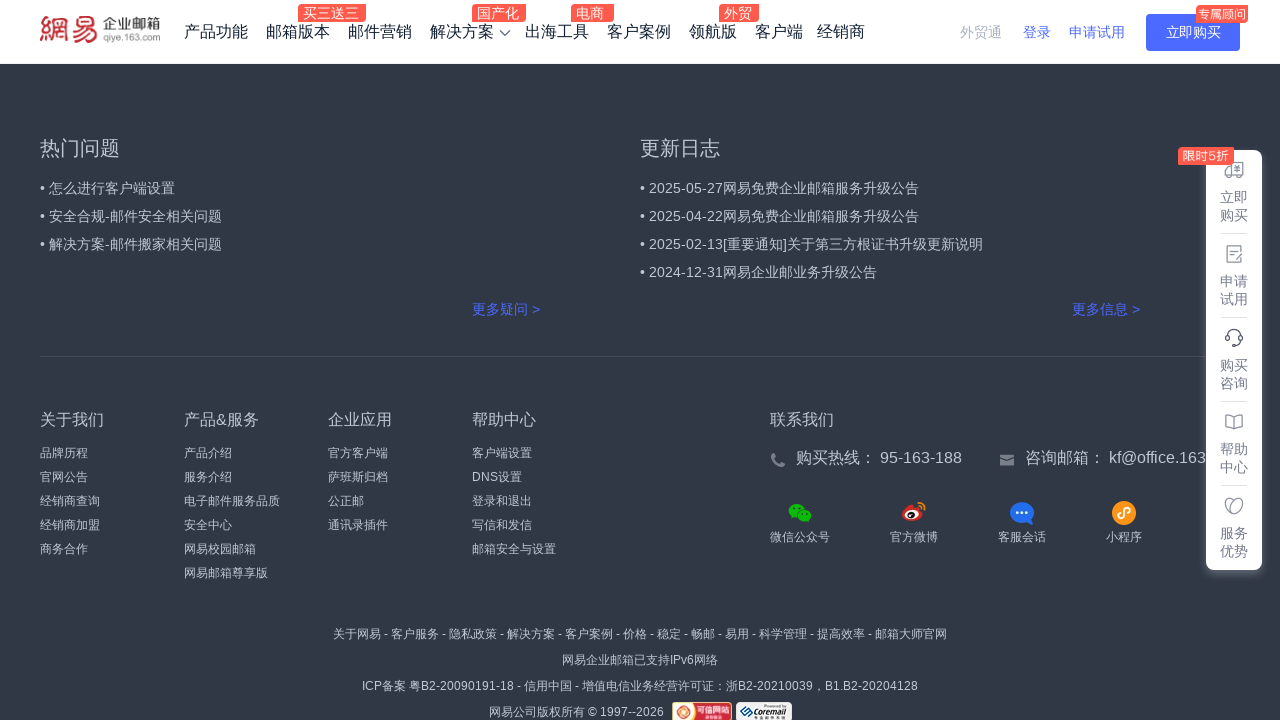

Scrolled to middle of page (50% of body height)
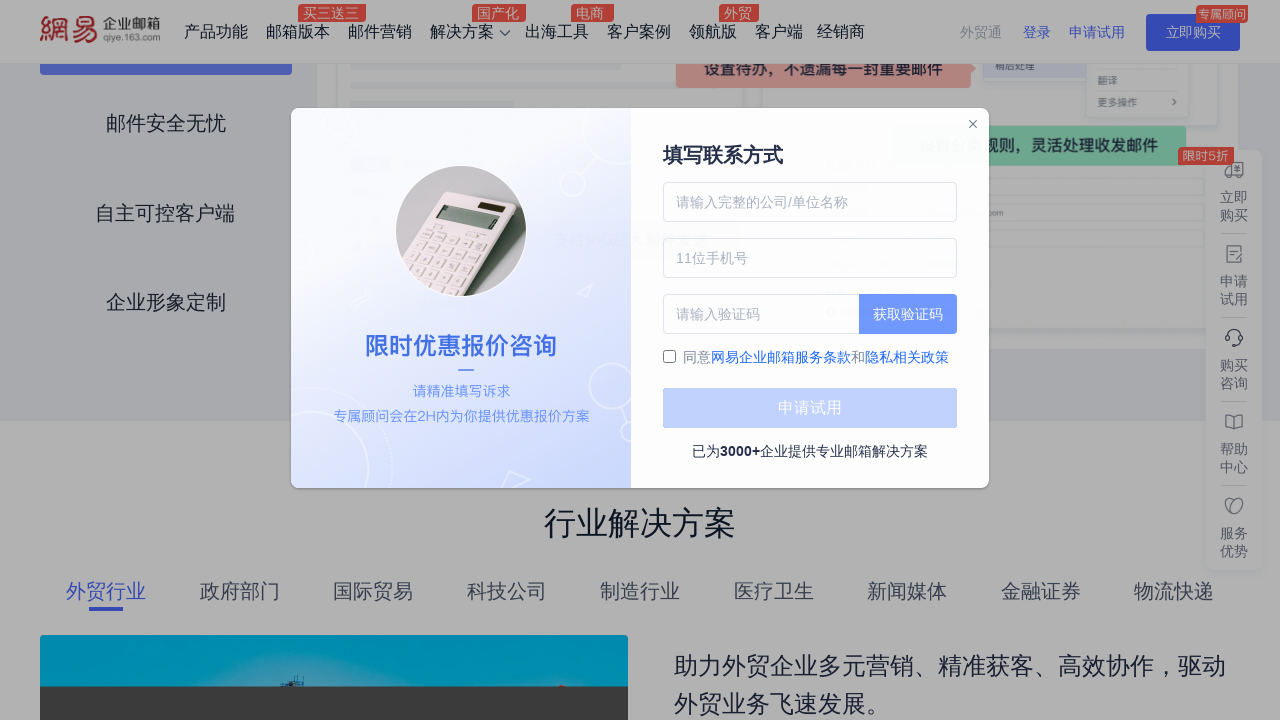

Waited 2 seconds for middle scroll animation to complete
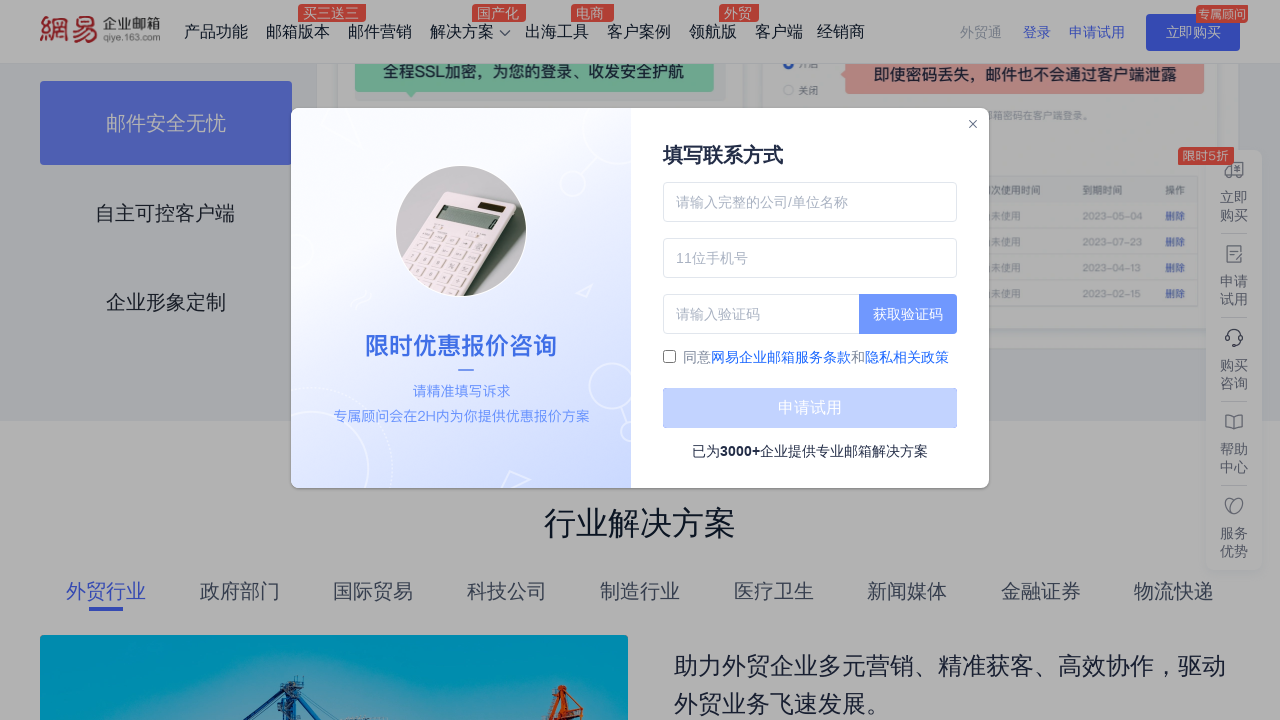

Scrolled down by 900 pixels from current position
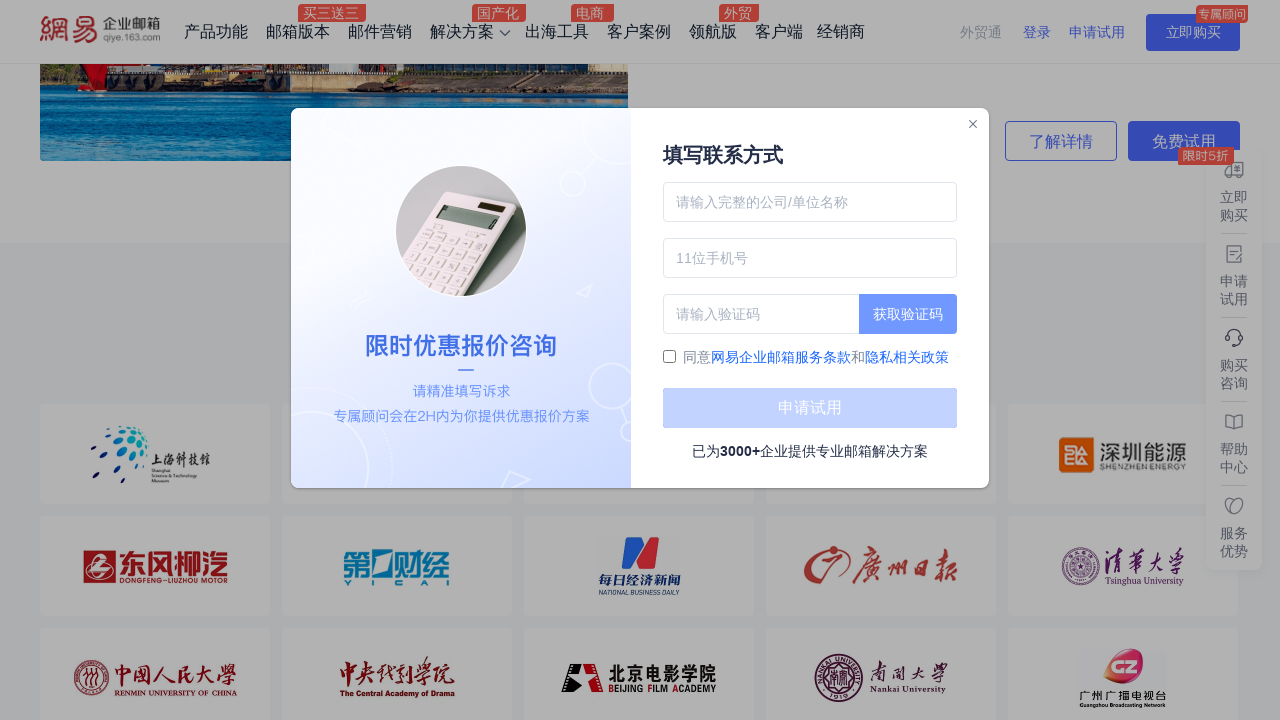

Waited 2 seconds for scroll animation to complete
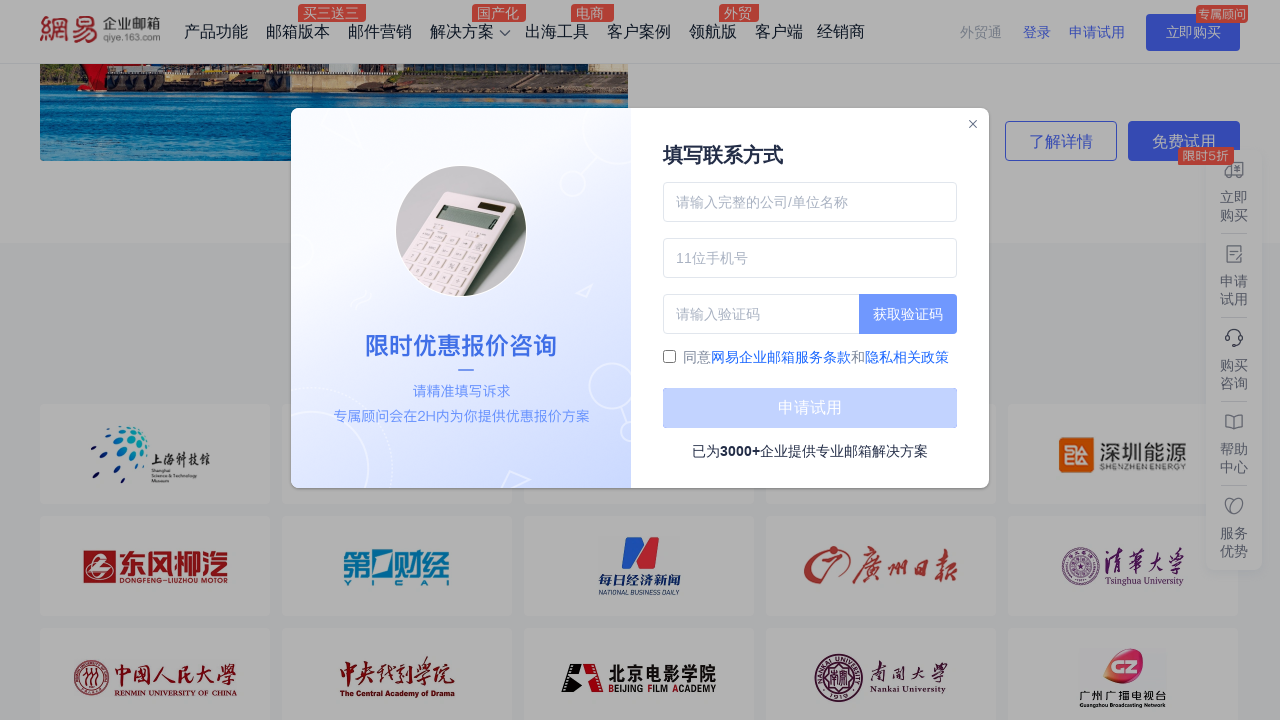

Copyright element is visible at bottom of page
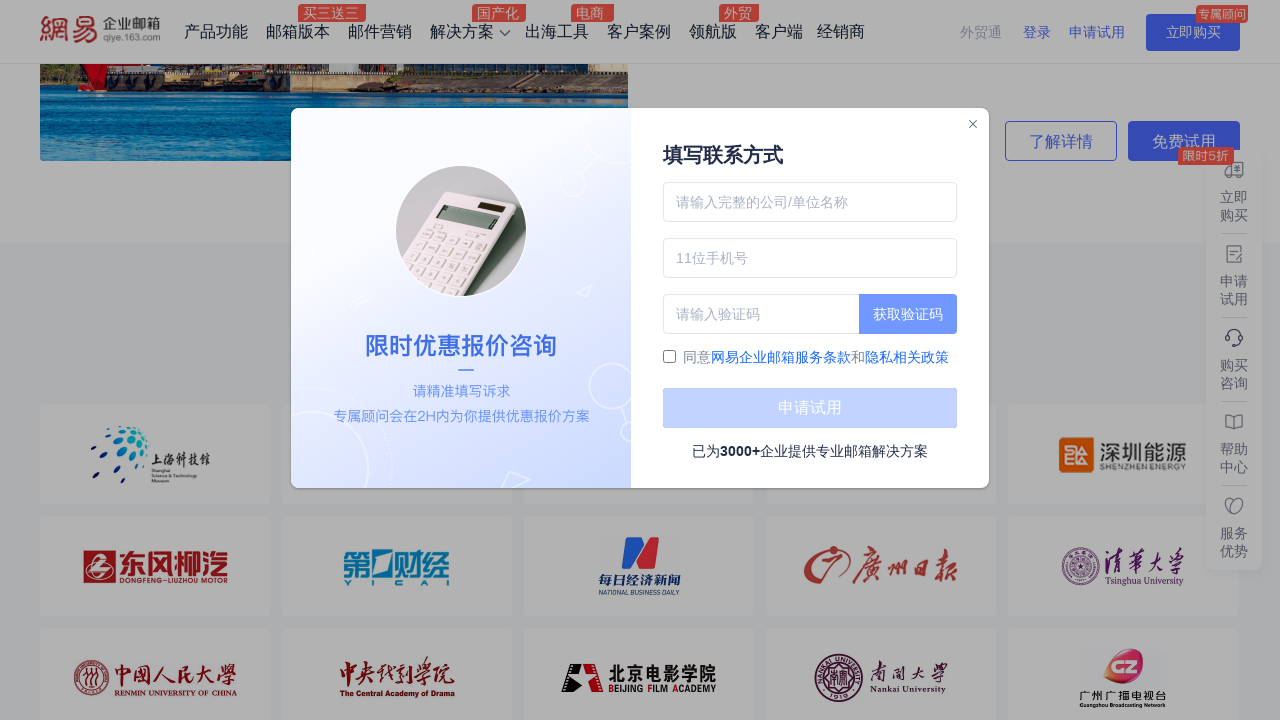

Scrolled back to top of page by setting scrollTop to 0
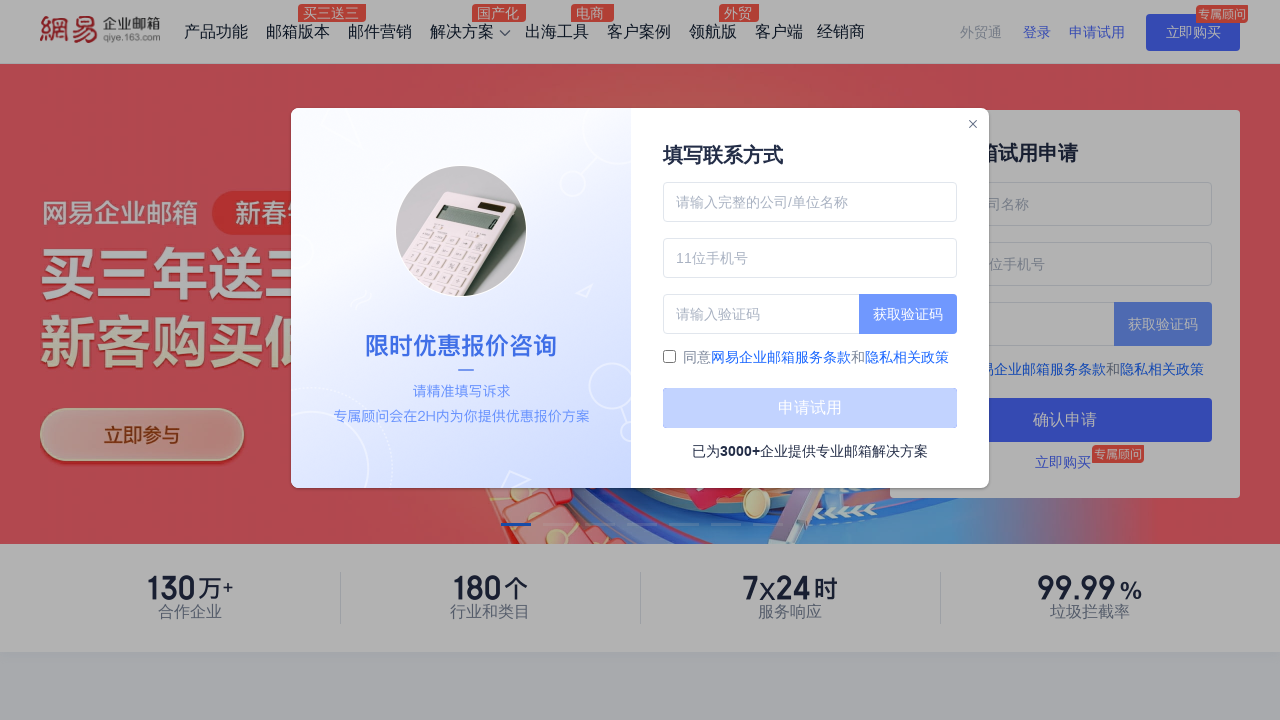

Waited 2 seconds for scroll to top animation to complete
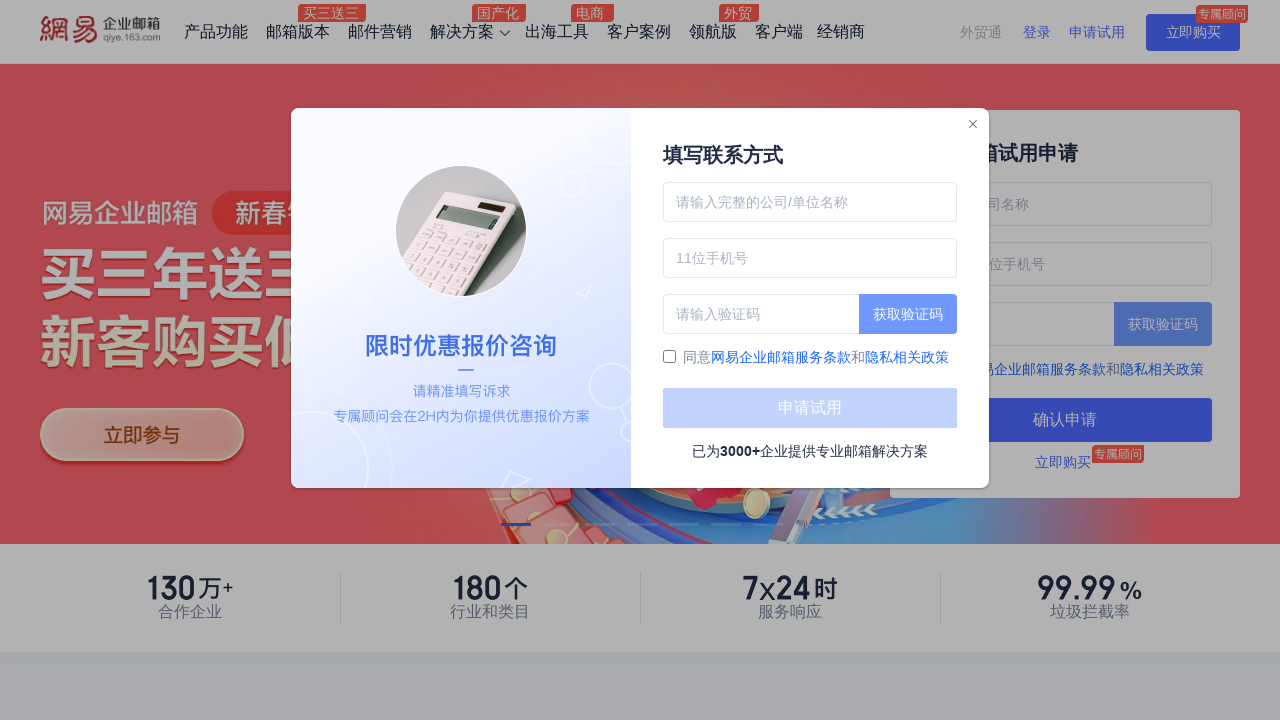

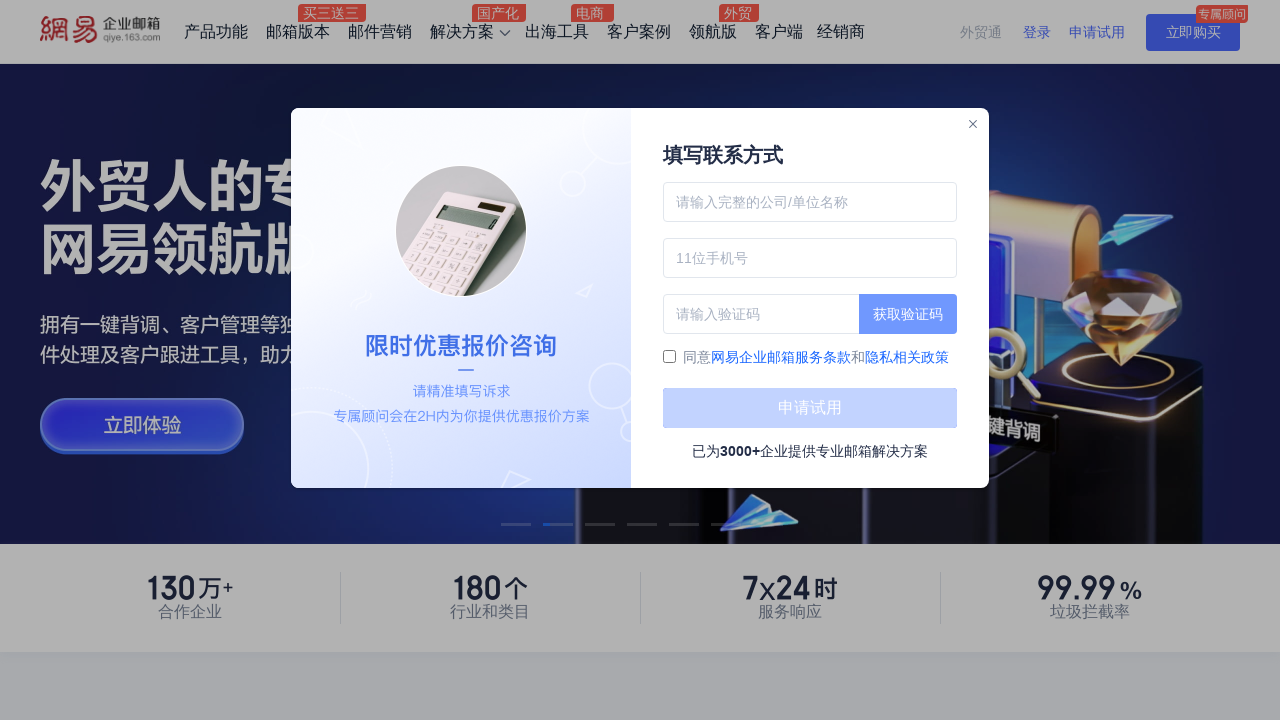